Tests sidebar toggle functionality by clicking the pushmenu widget and waiting for the sidebar animation to complete

Starting URL: https://adminlte.io/themes/v3/index.html

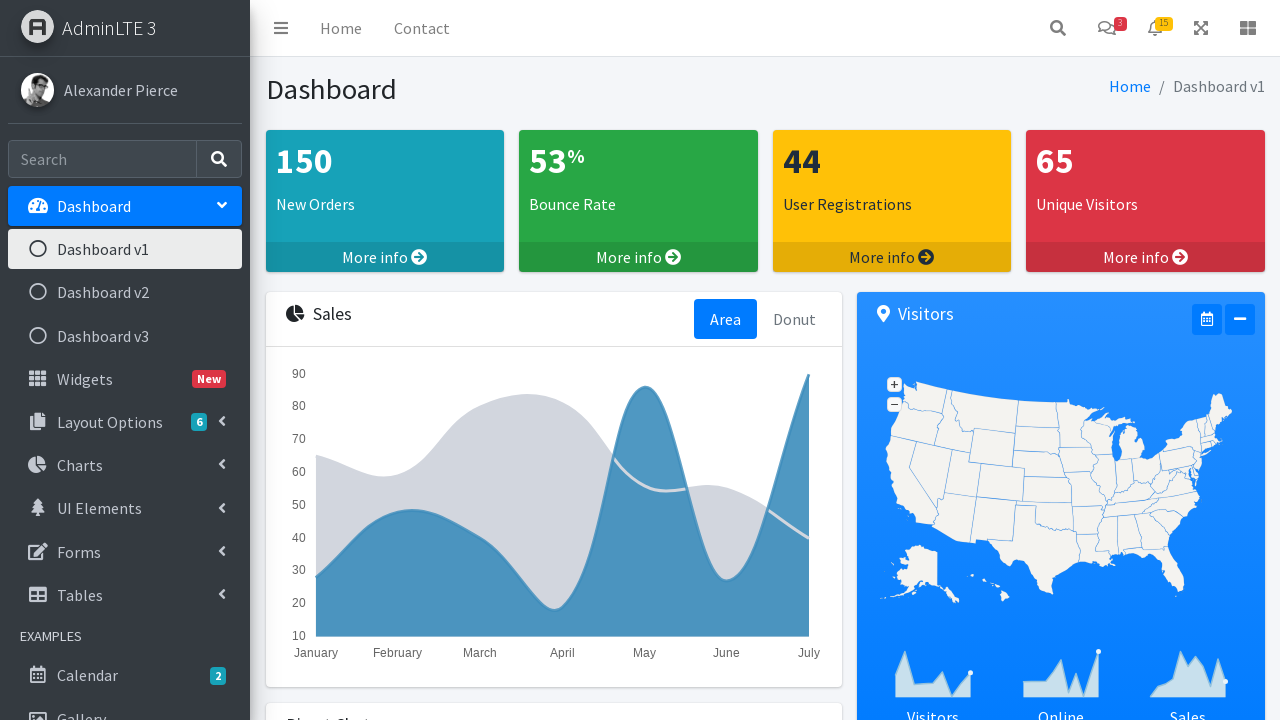

Clicked pushmenu widget to toggle sidebar at (281, 28) on [data-widget="pushmenu"]
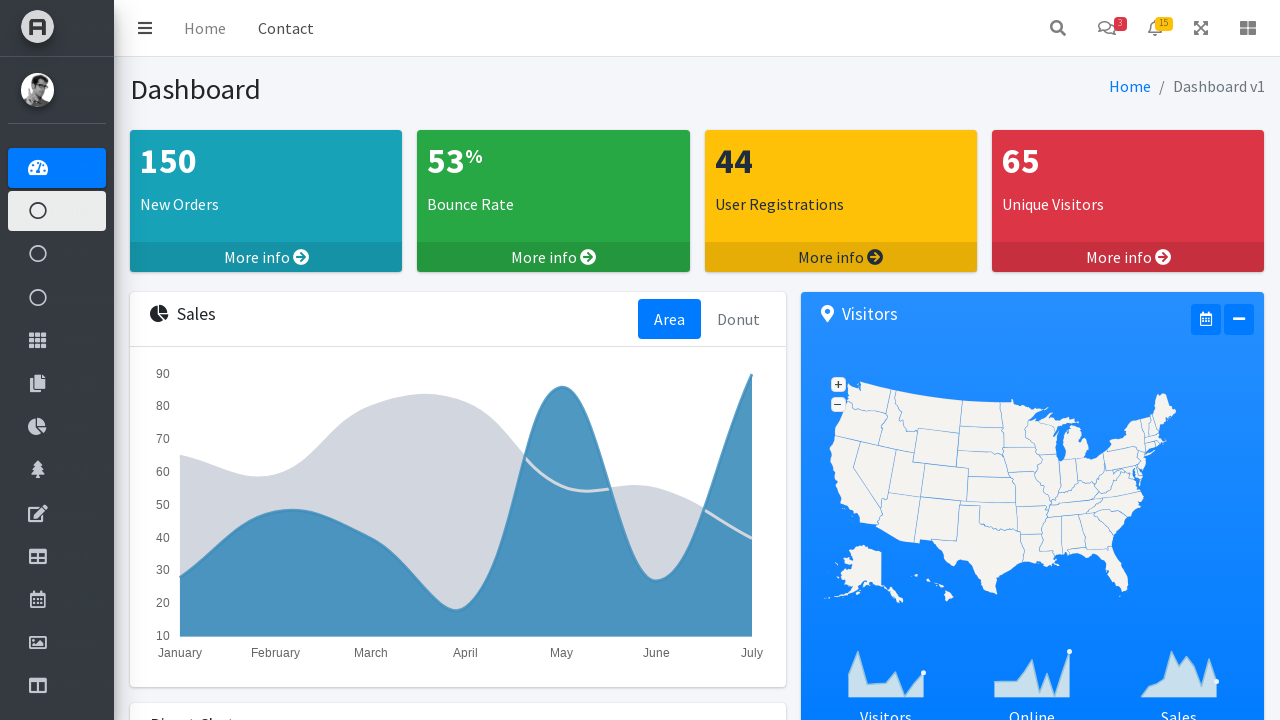

Waited for main sidebar to become visible
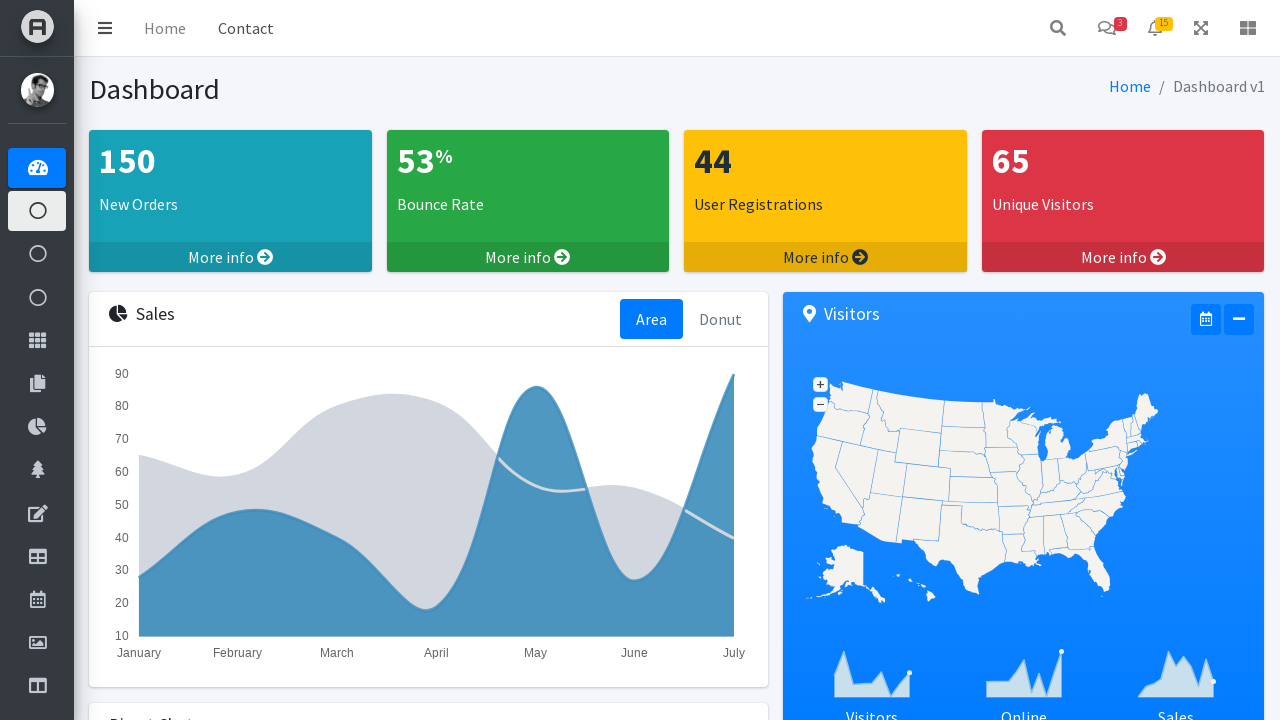

Waited for content wrapper to become visible after sidebar animation
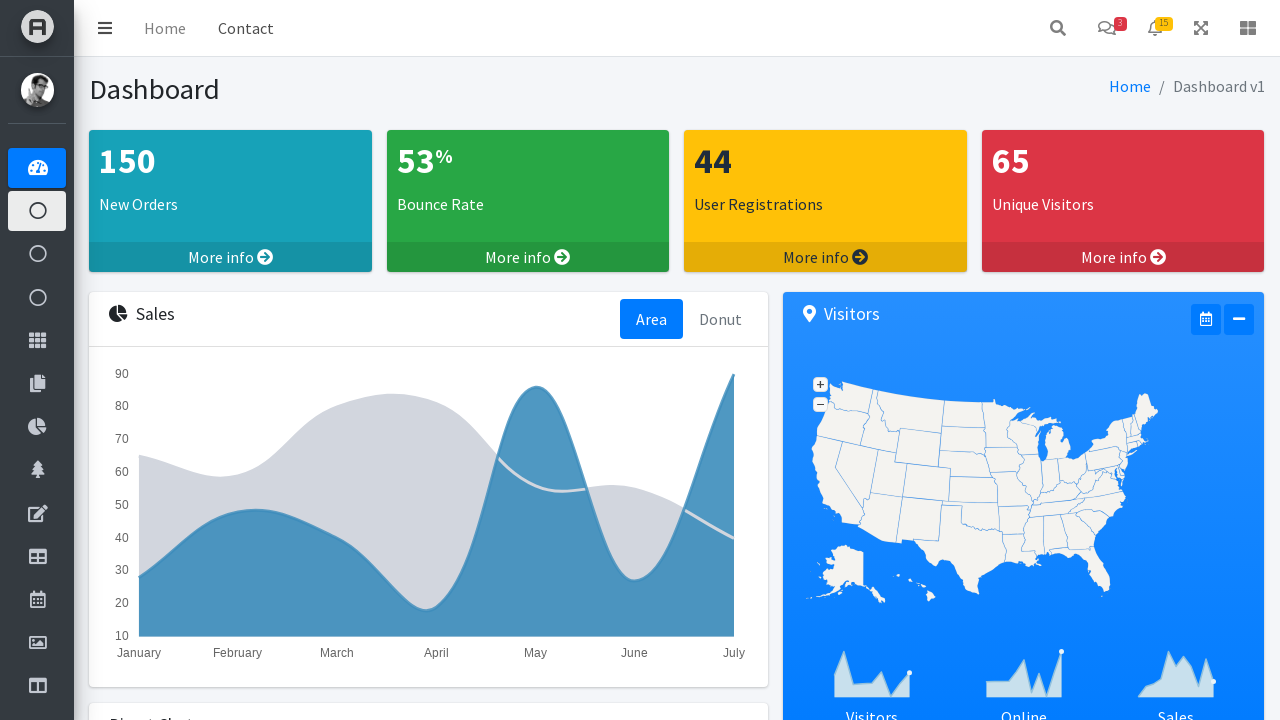

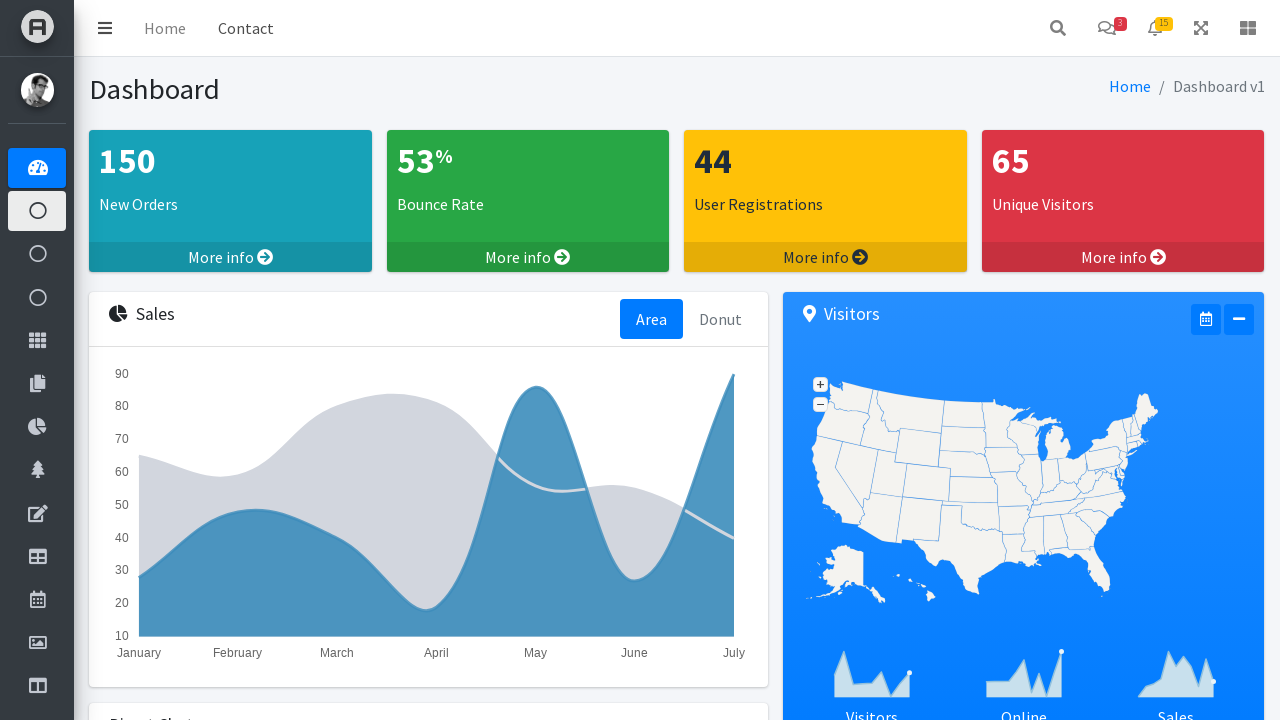